Tests radio button functionality on a practice page by clicking and verifying selection of multiple radio buttons across different groups (sport and color categories).

Starting URL: https://practice.cydeo.com/radio_buttons

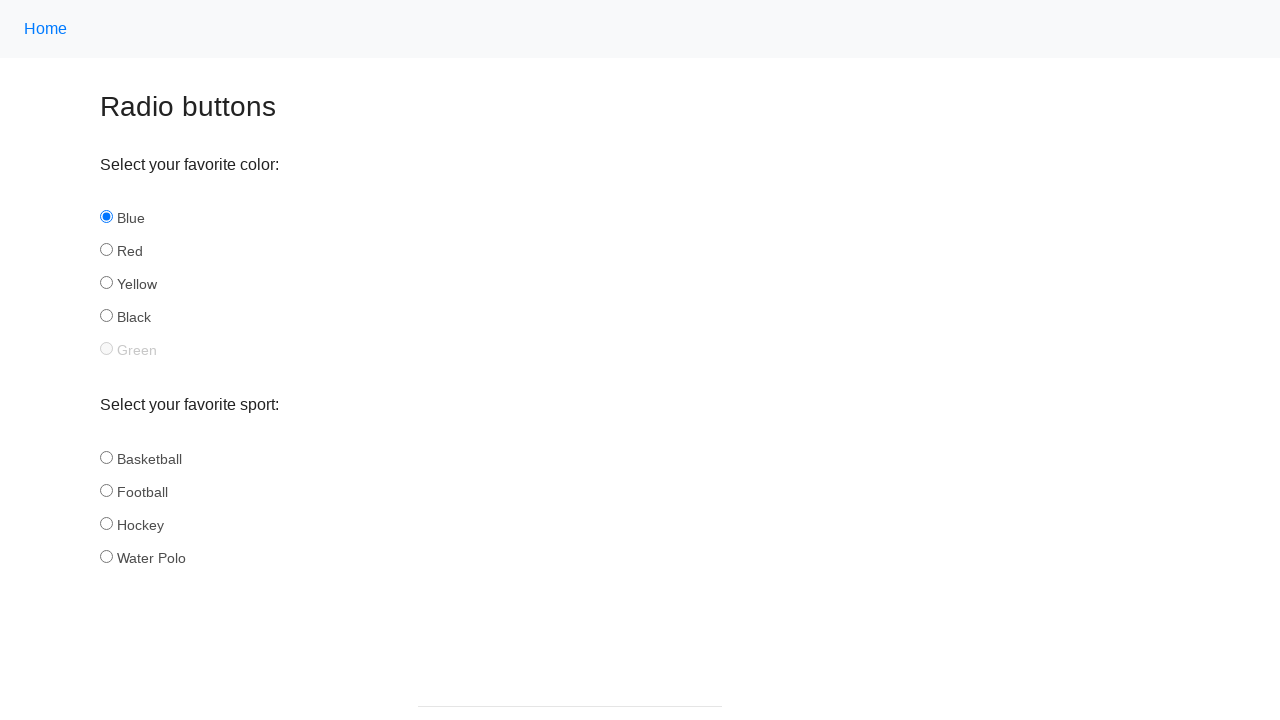

Clicked hockey radio button in sport group at (106, 523) on input[name='sport'][id='hockey']
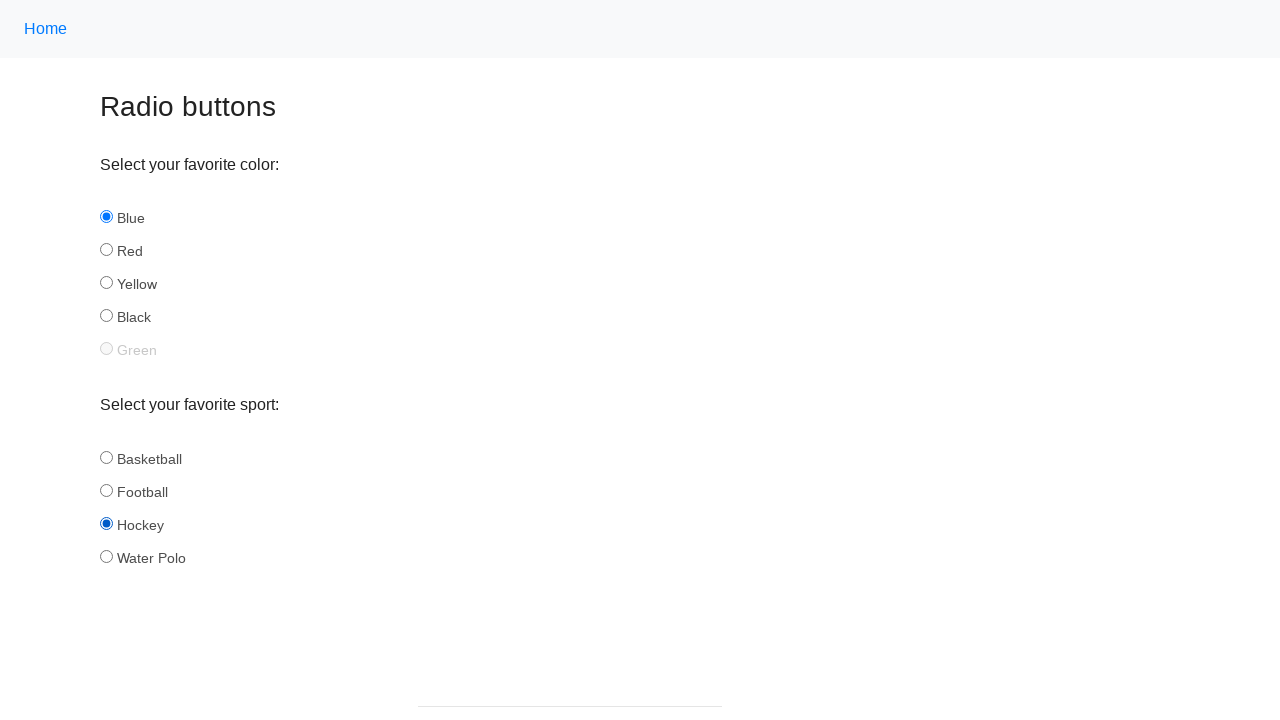

Verified hockey radio button is selected
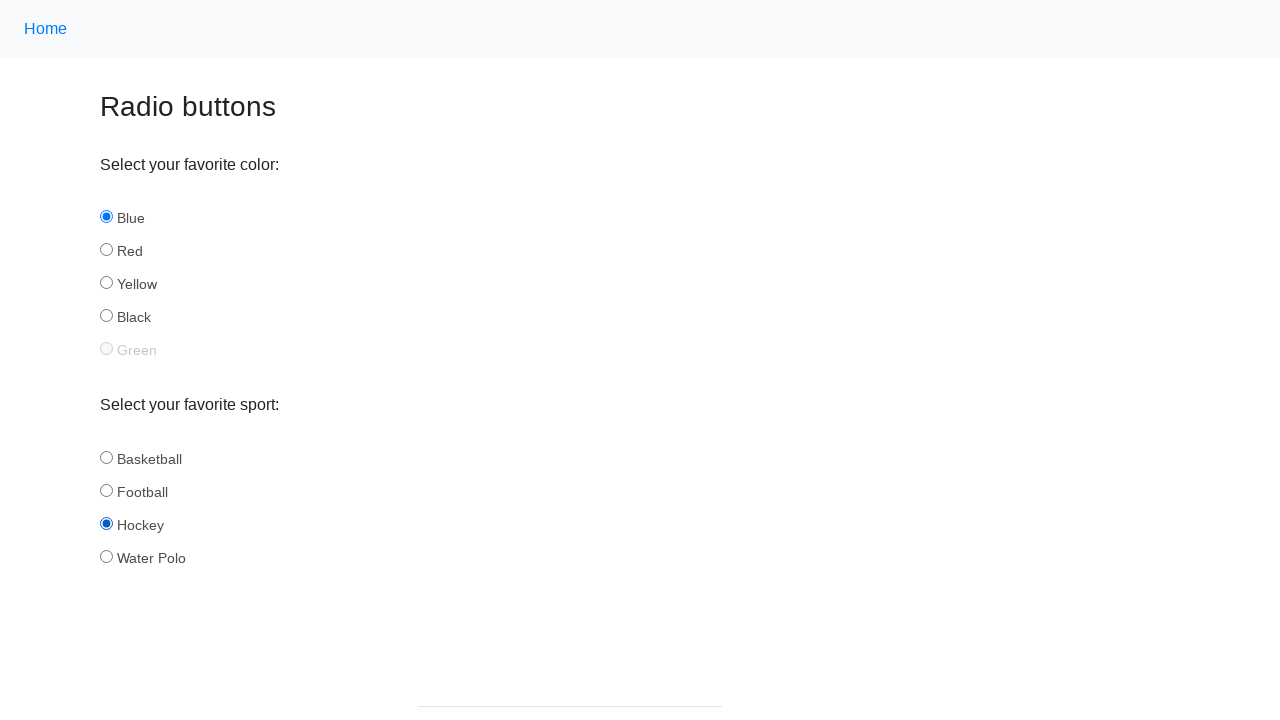

Clicked football radio button in sport group at (106, 490) on input[name='sport'][id='football']
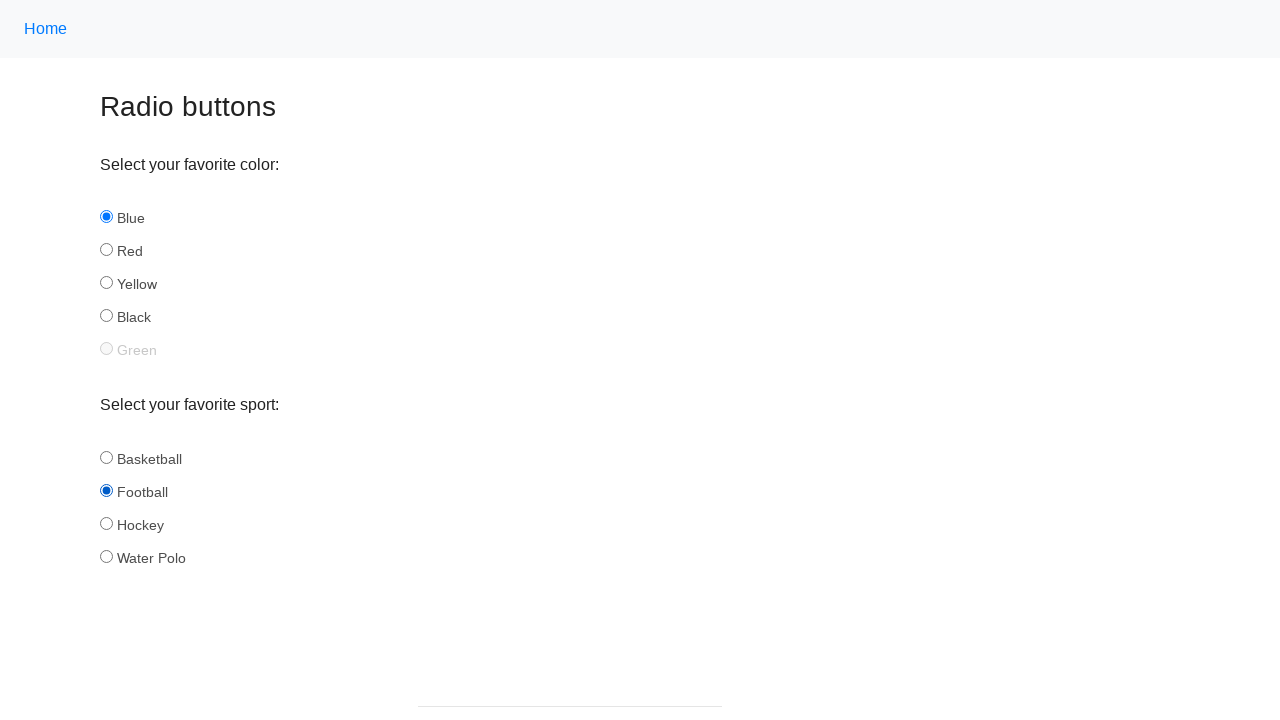

Verified football radio button is selected
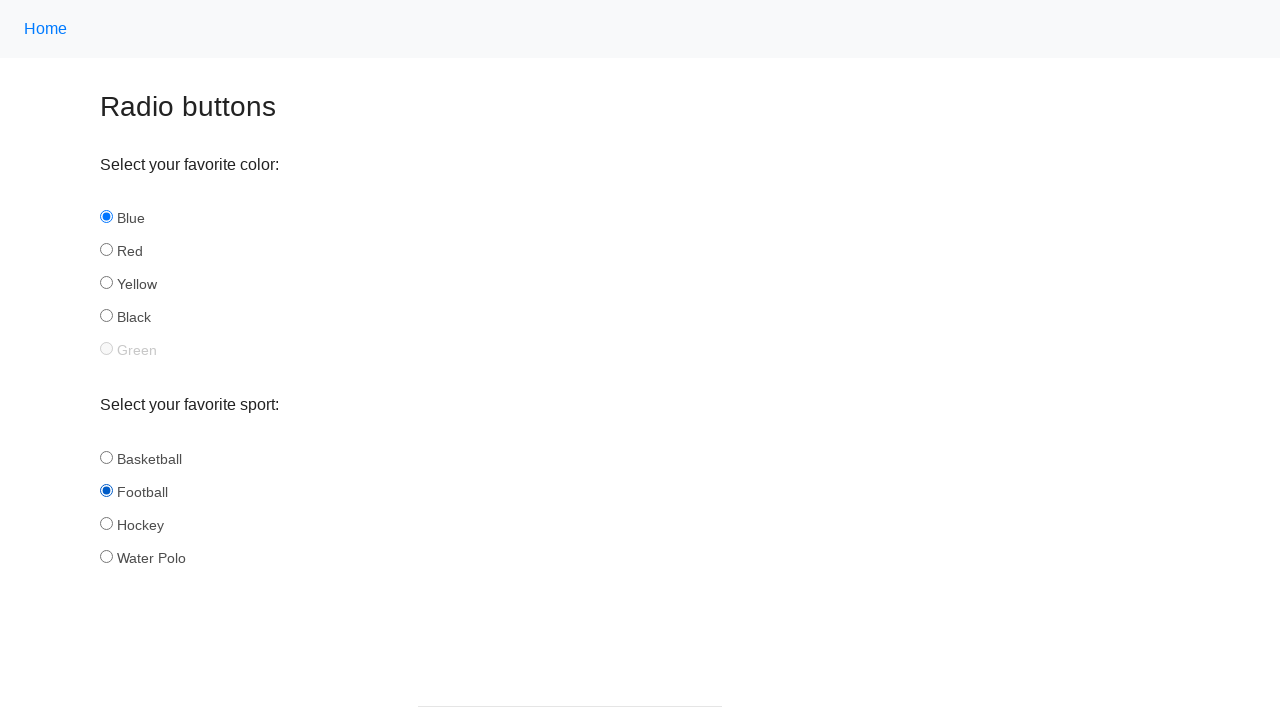

Clicked yellow radio button in color group at (106, 283) on input[name='color'][id='yellow']
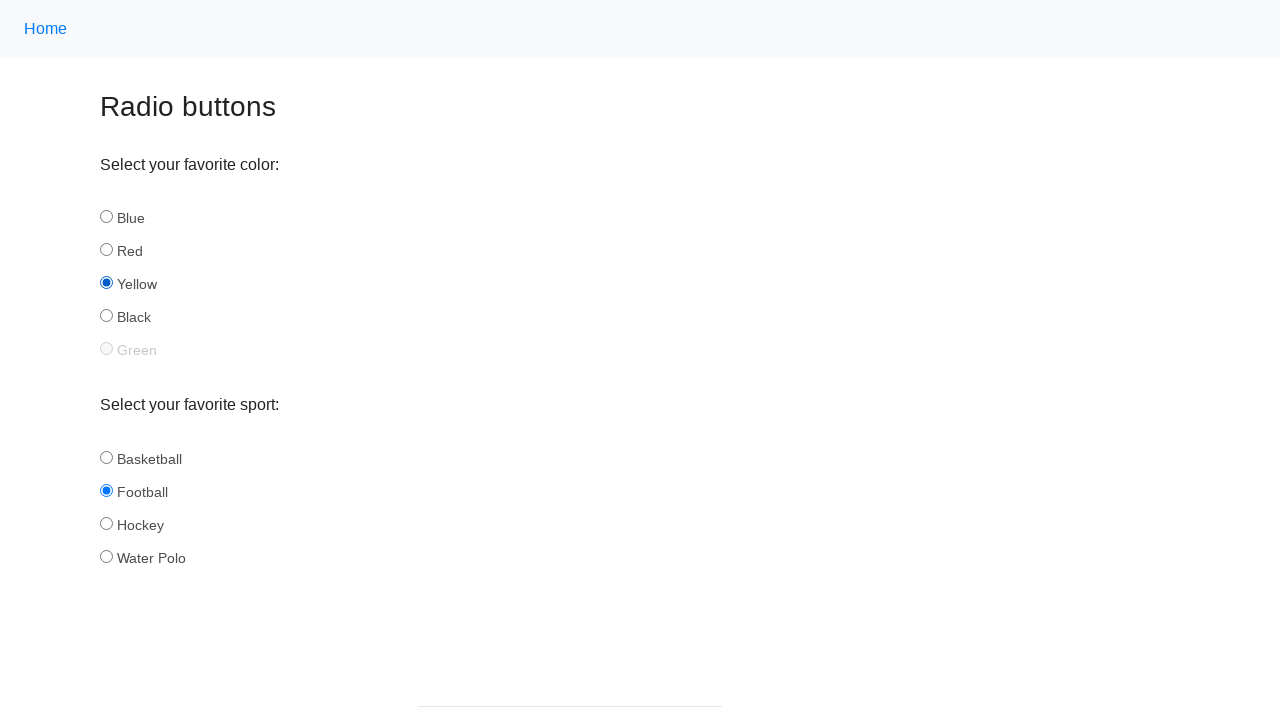

Verified yellow radio button is selected
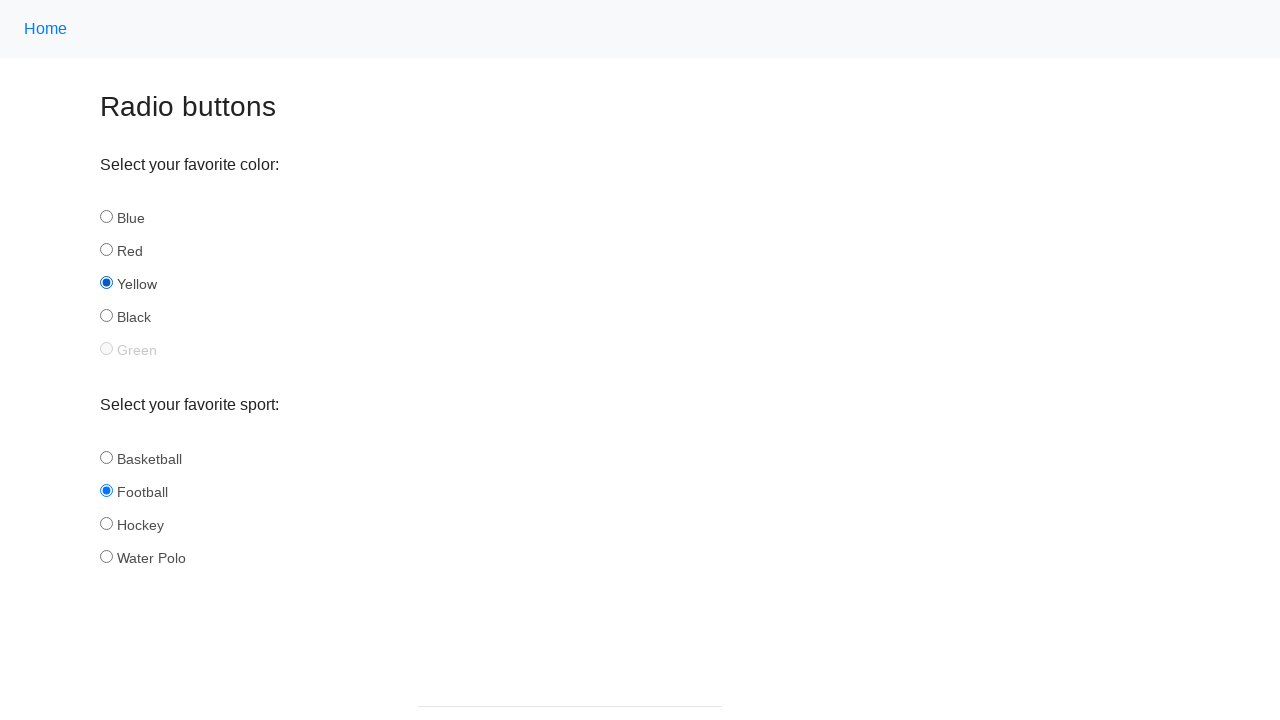

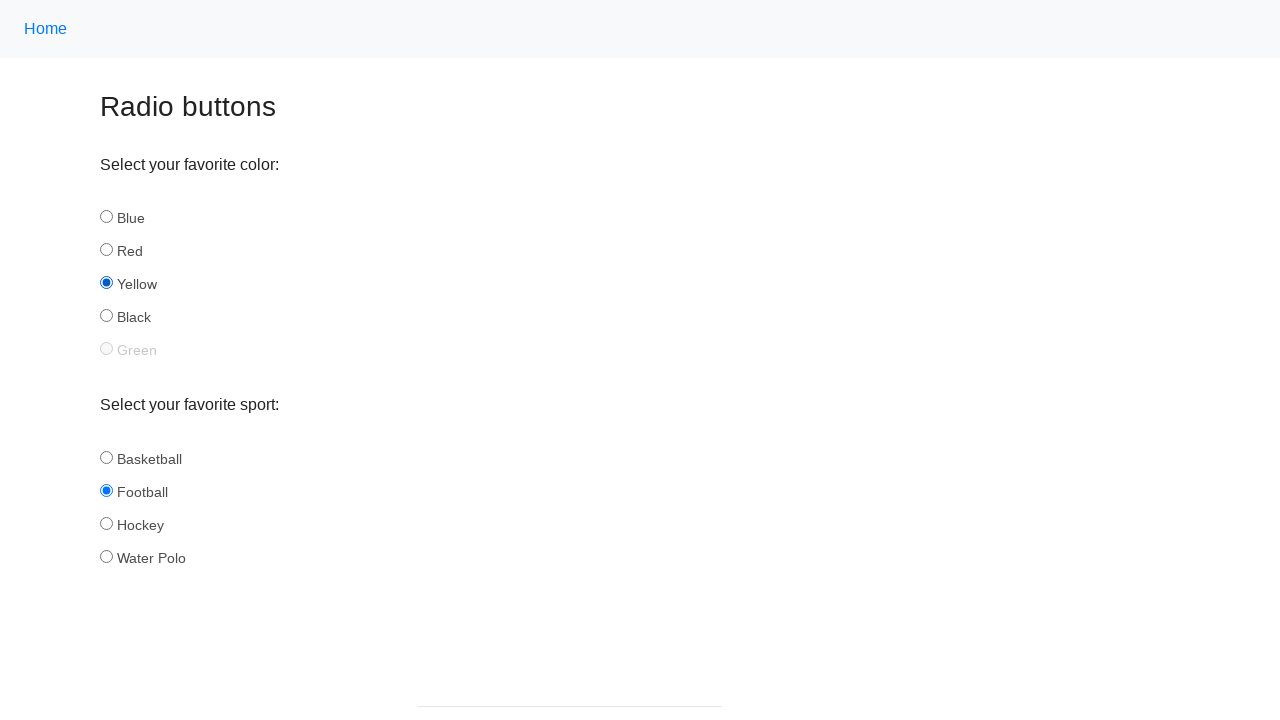